Tests a calculator's addition functionality by entering two numbers, selecting the addition operator, and verifying the result equals the expected sum.

Starting URL: https://safatelli.github.io/tp-test-logiciel/assets/calc.html

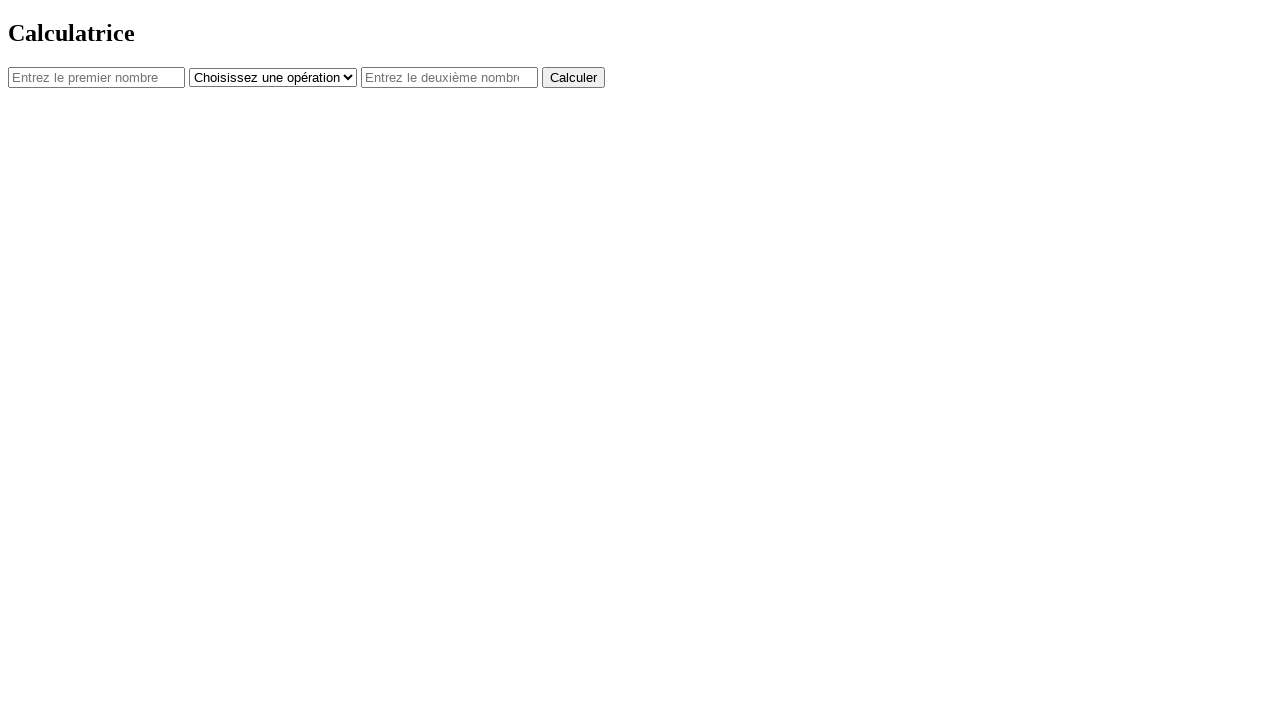

Clicked on first number input field at (96, 77) on #num1
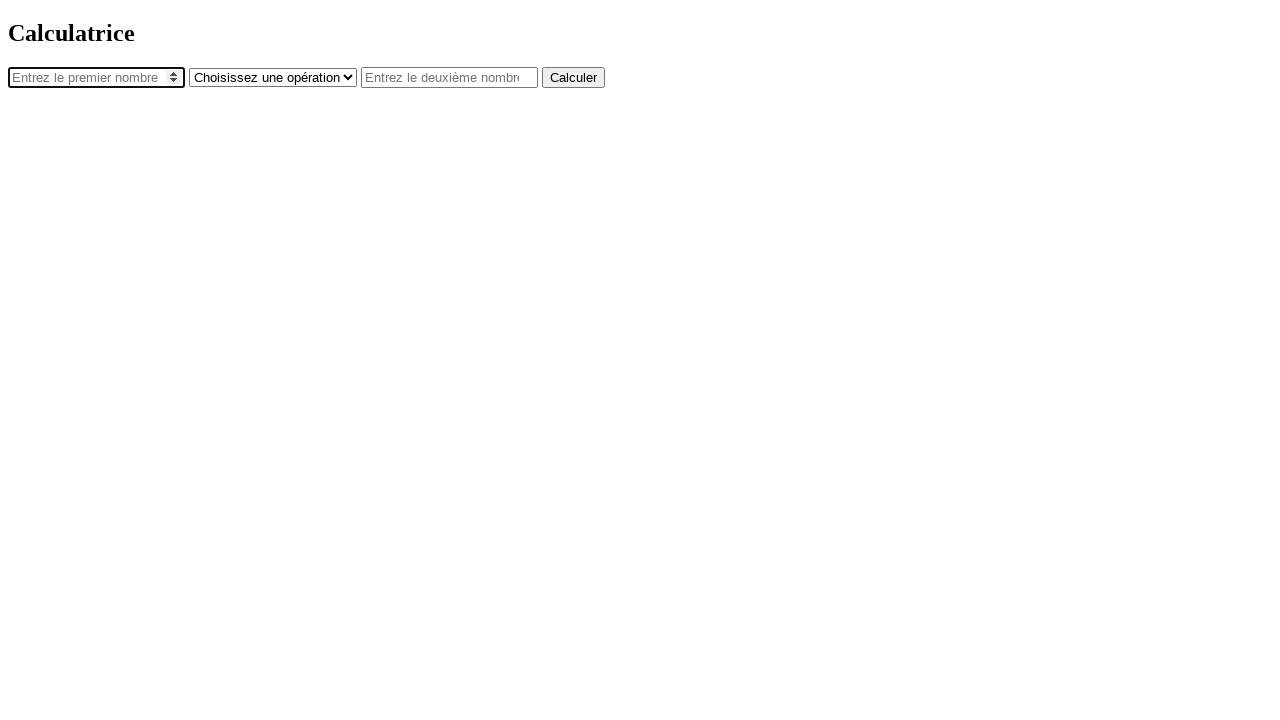

Entered '3' into first number field on #num1
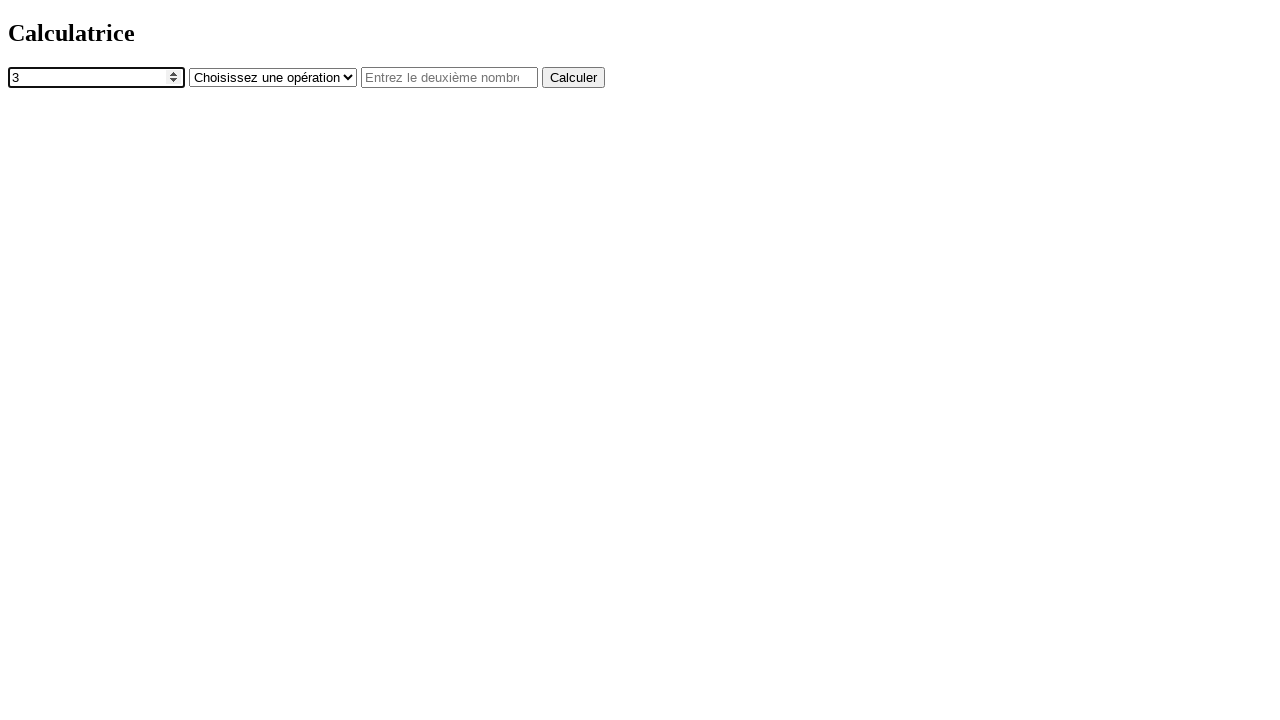

Clicked on operator dropdown at (273, 77) on #operator
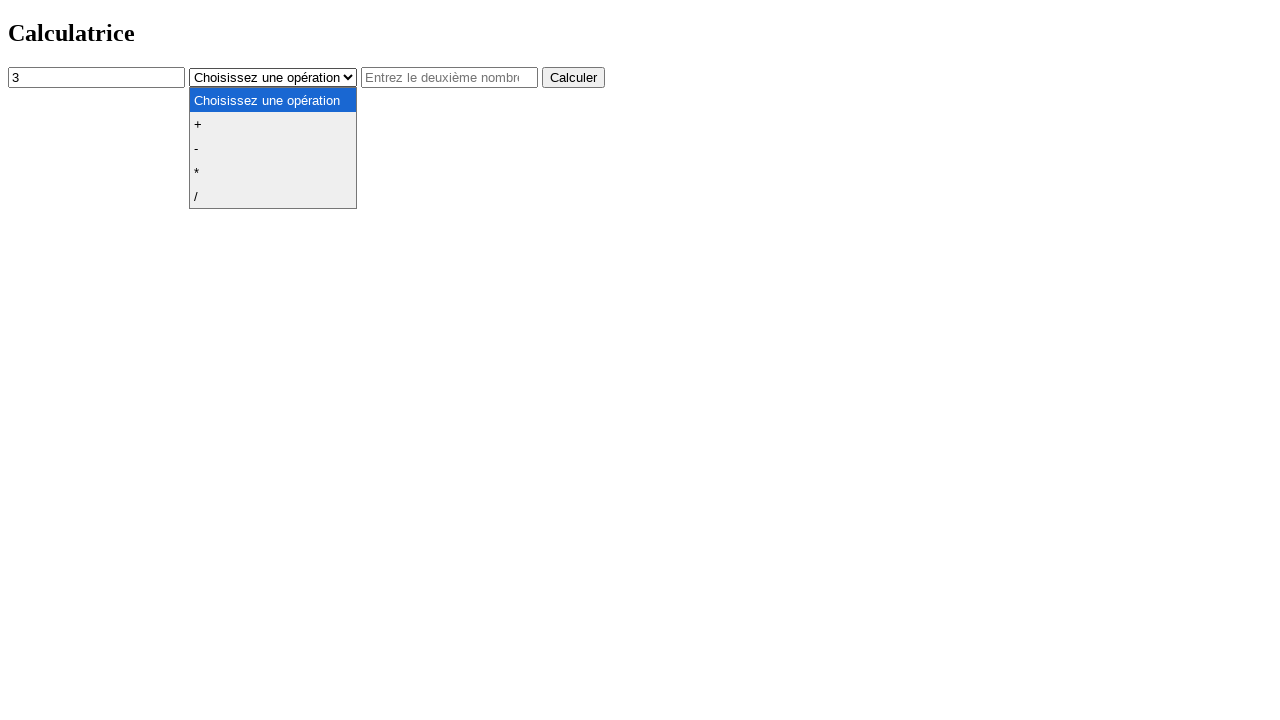

Selected addition operator '+' from dropdown on #operator
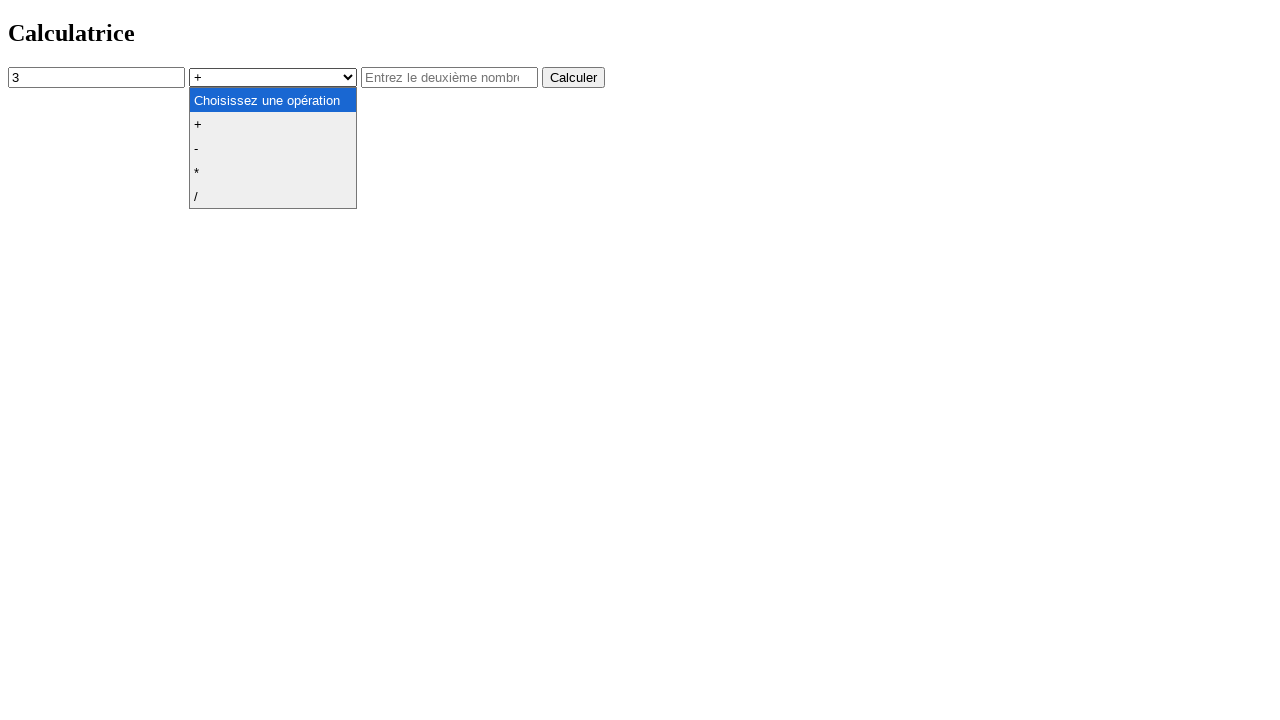

Clicked on second number input field at (450, 77) on #num2
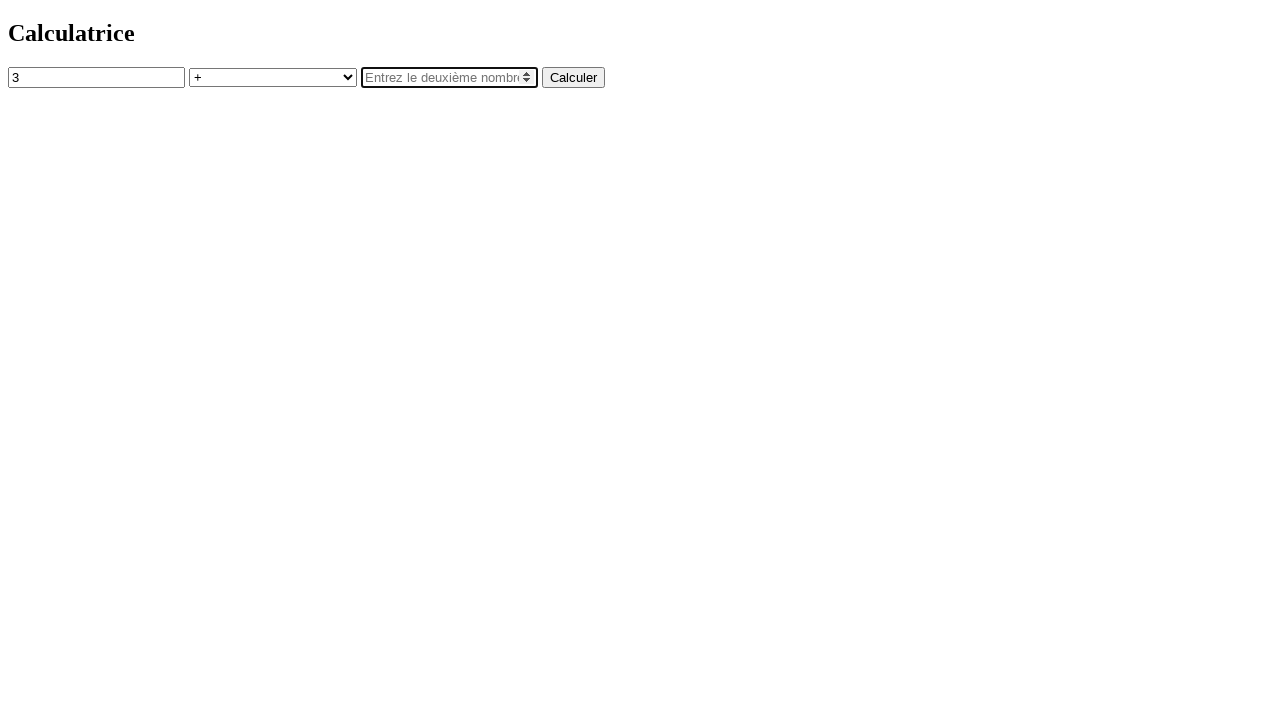

Entered '14' into second number field on #num2
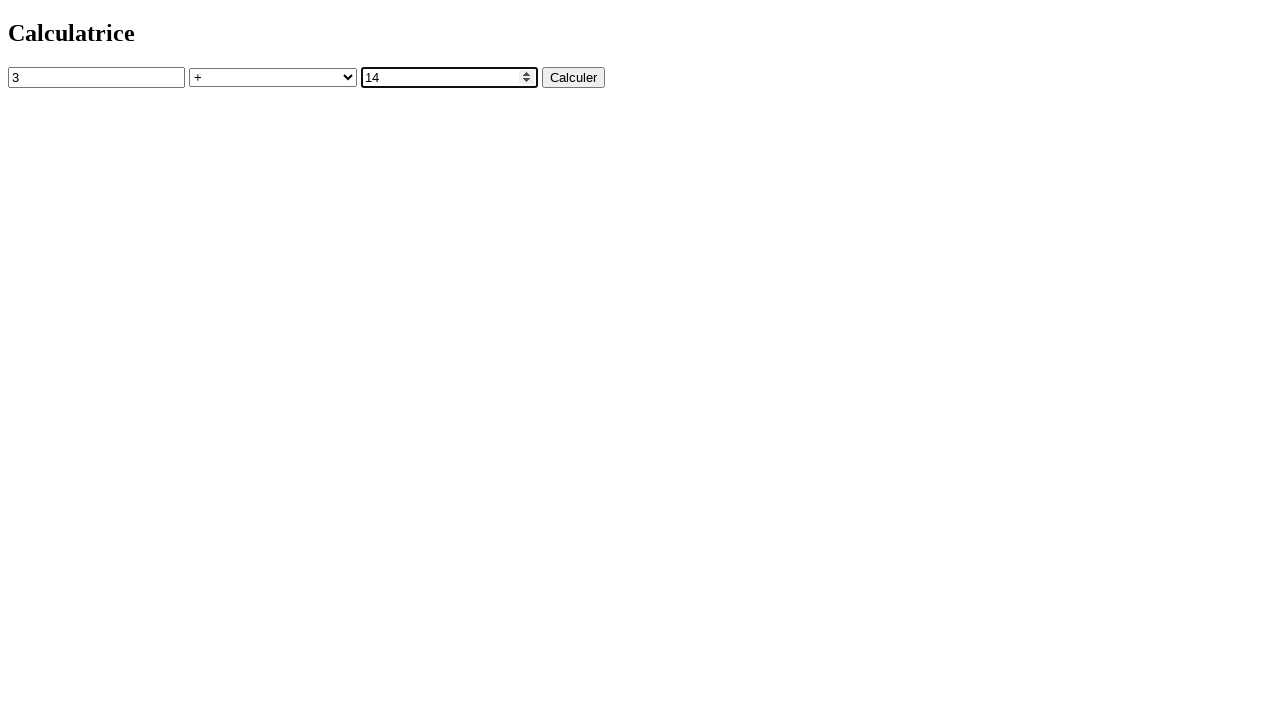

Double-clicked on second number field at (450, 77) on #num2
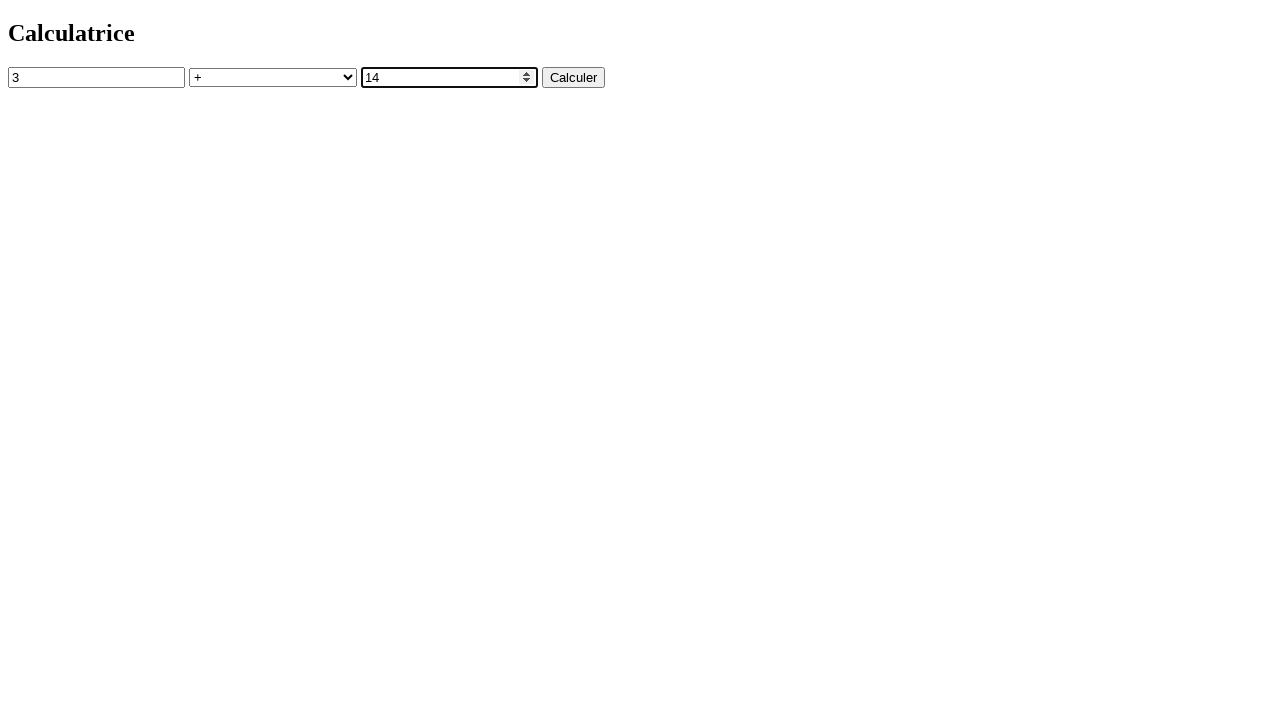

Clicked the calculate button at (574, 77) on button
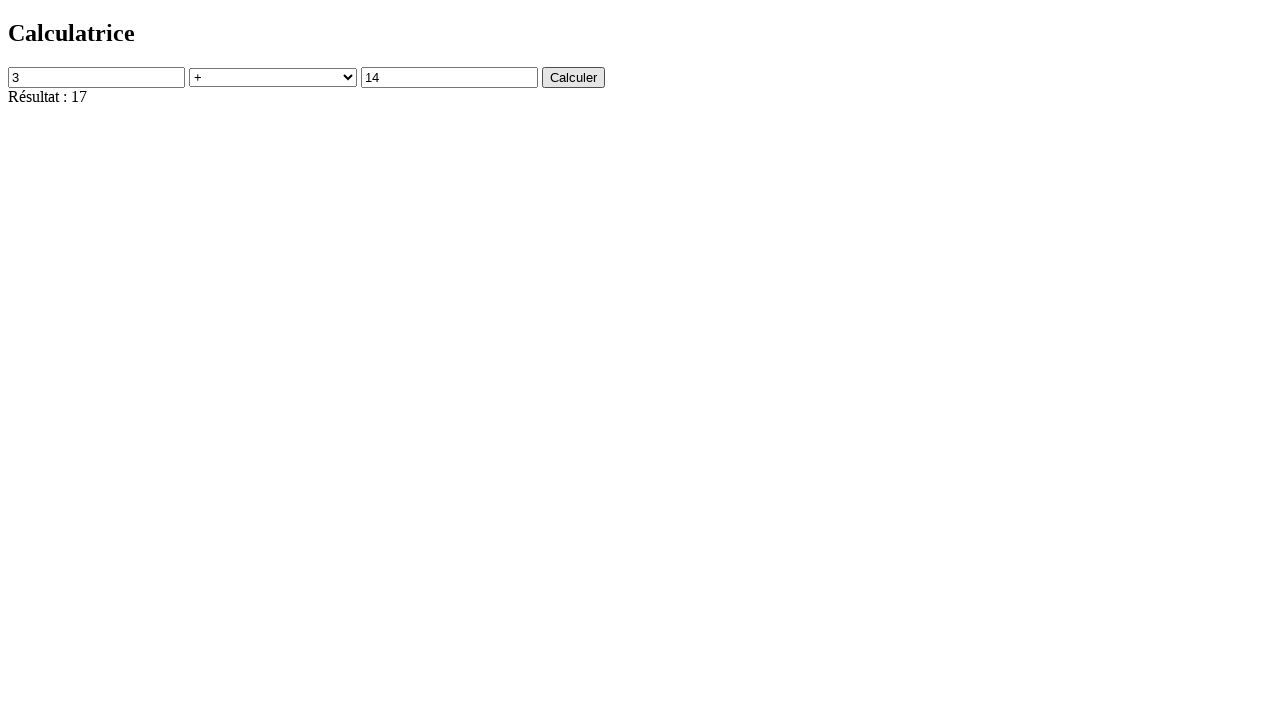

Result field loaded, calculator completed addition (3 + 14 = 17)
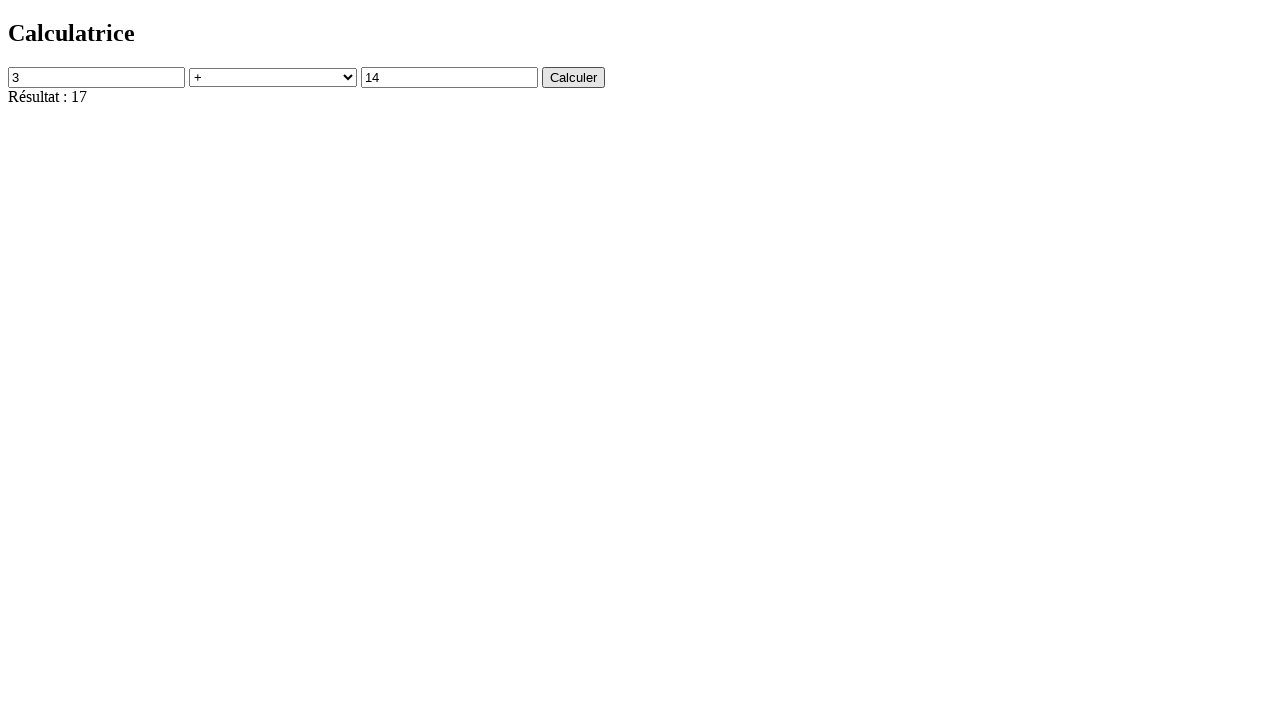

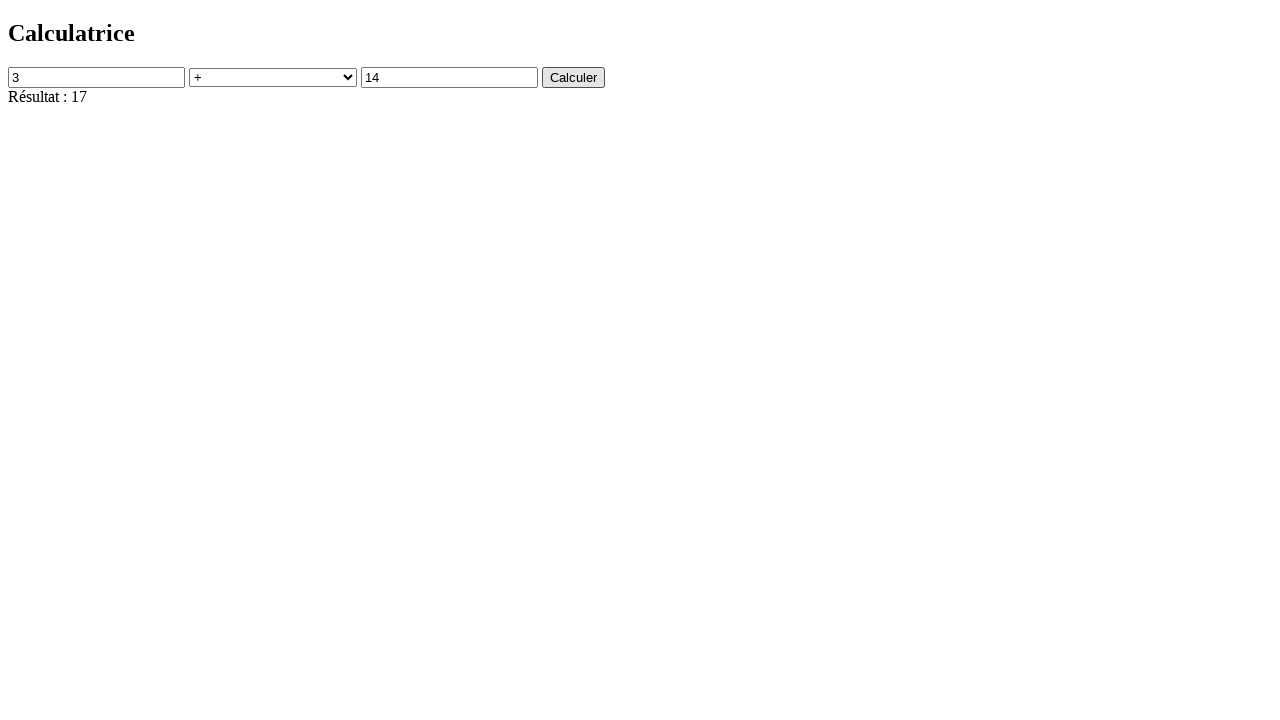